Tests the food delivery search functionality on Yogiyo by entering a location, selecting it from suggestions, and then searching for a specific food type.

Starting URL: https://www.yogiyo.co.kr/

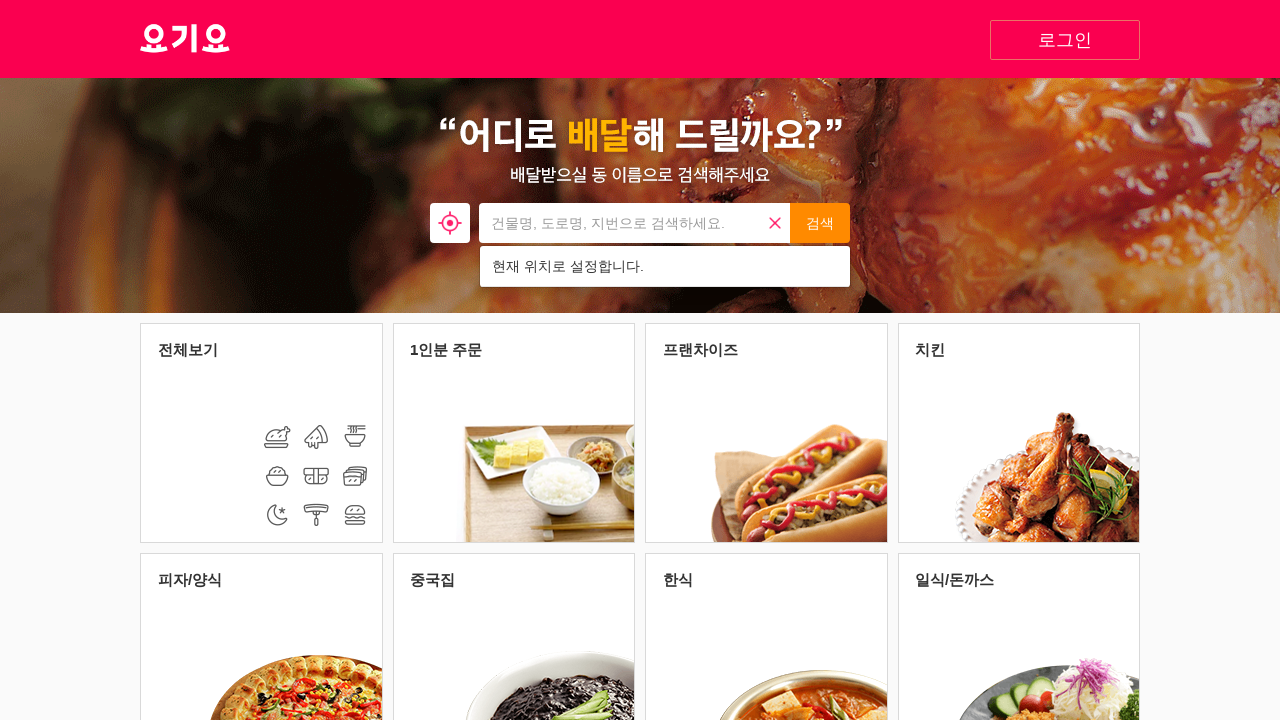

Filled location search input with '강남구' on //*[@id="search"]/div/form/input
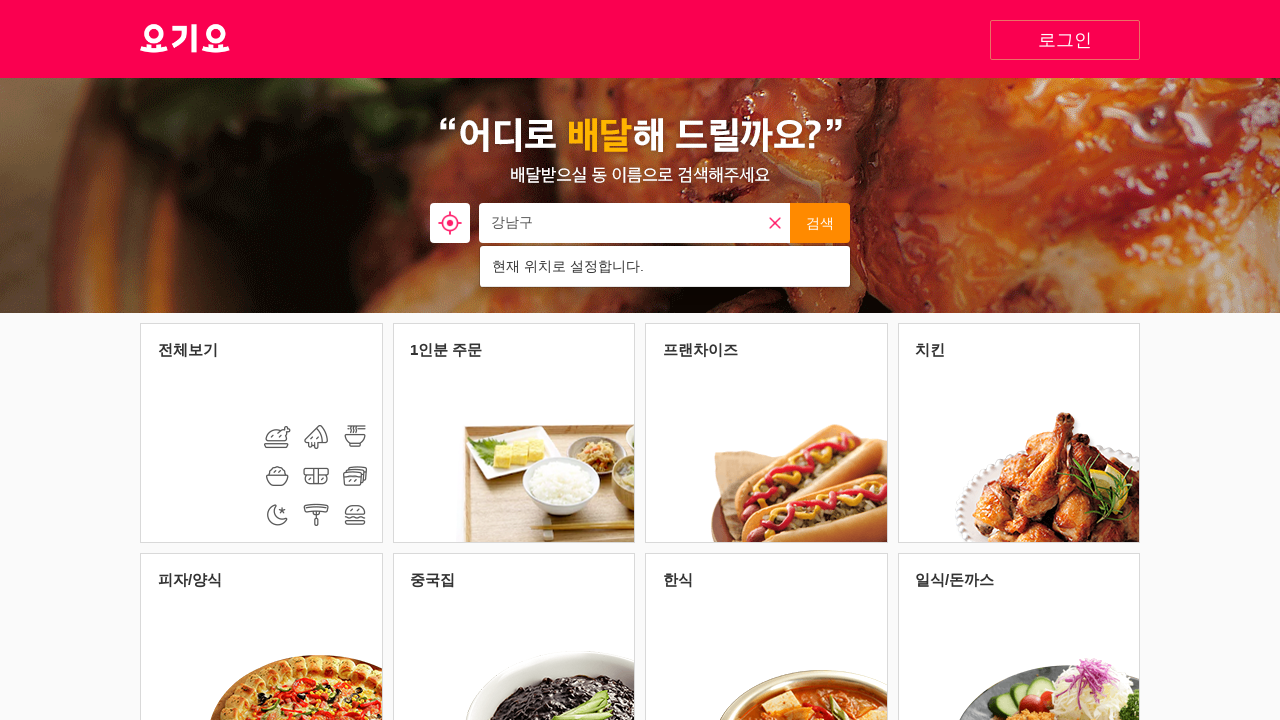

Clicked search address button at (820, 223) on xpath=//*[@id="button_search_address"]/button[2]
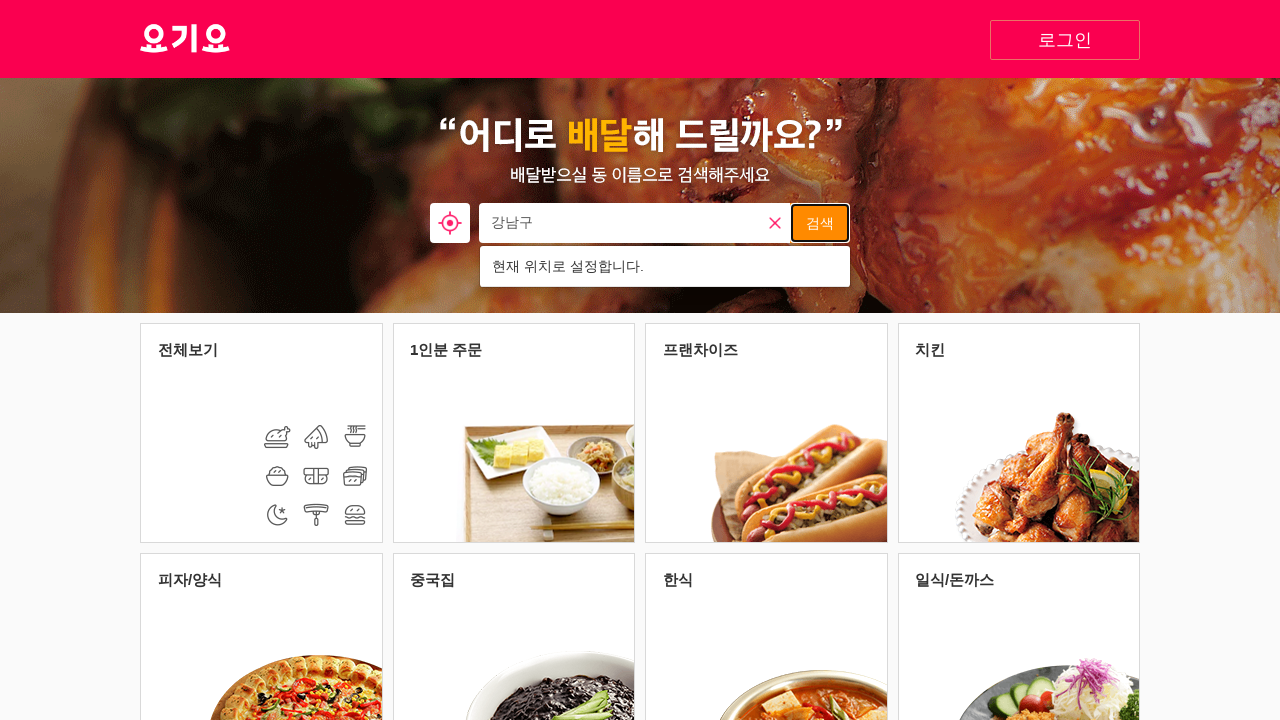

Search result dropdown appeared
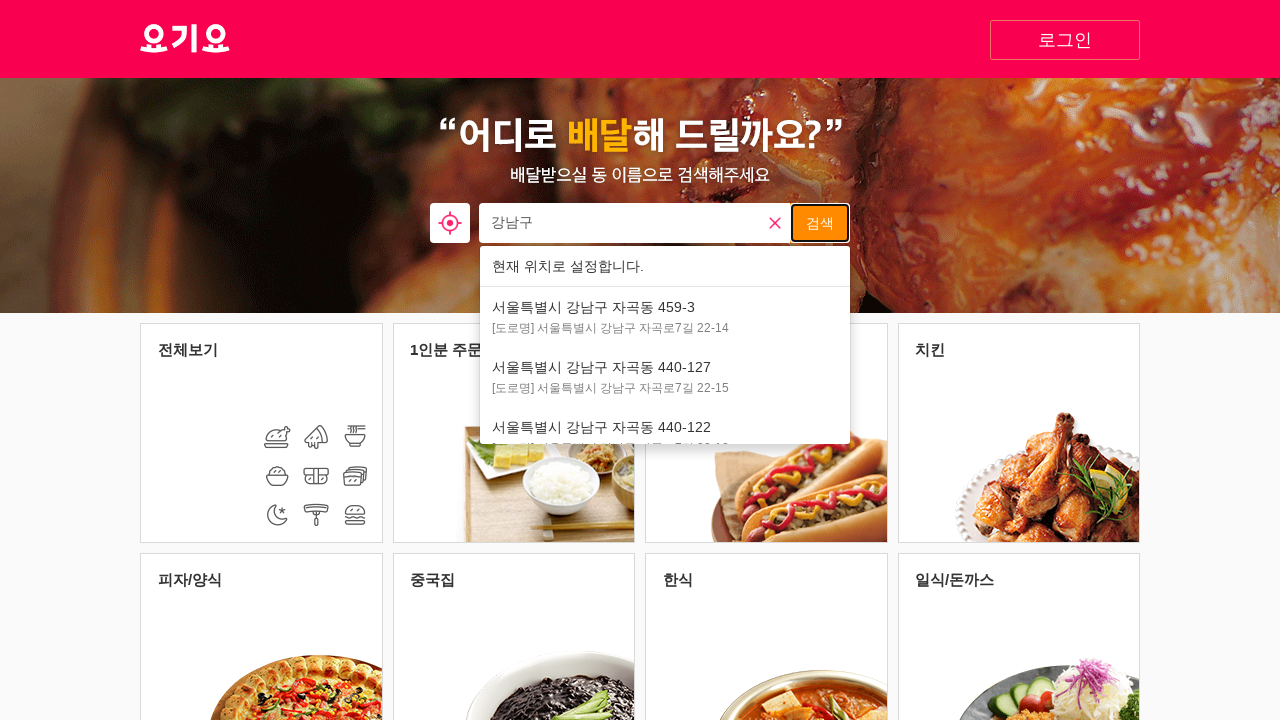

Selected location from search results at (665, 317) on #search > div > form > ul > li:nth-child(3) > a
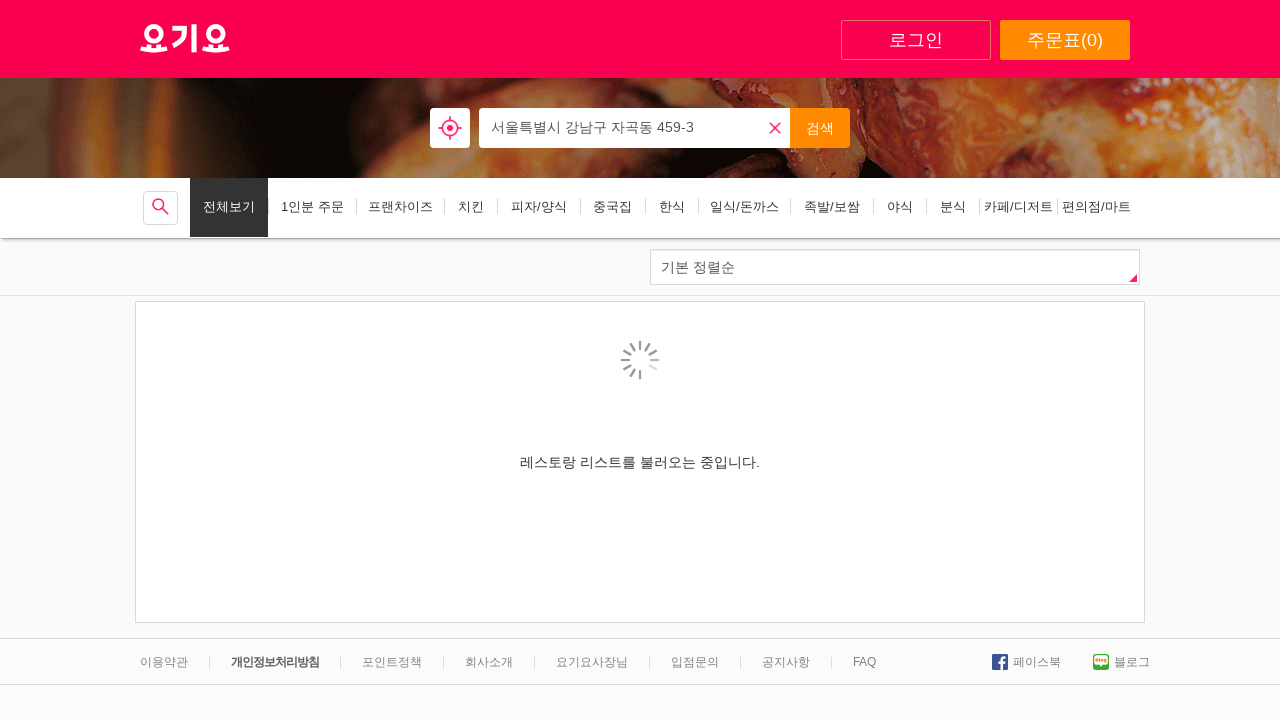

Category selection became available
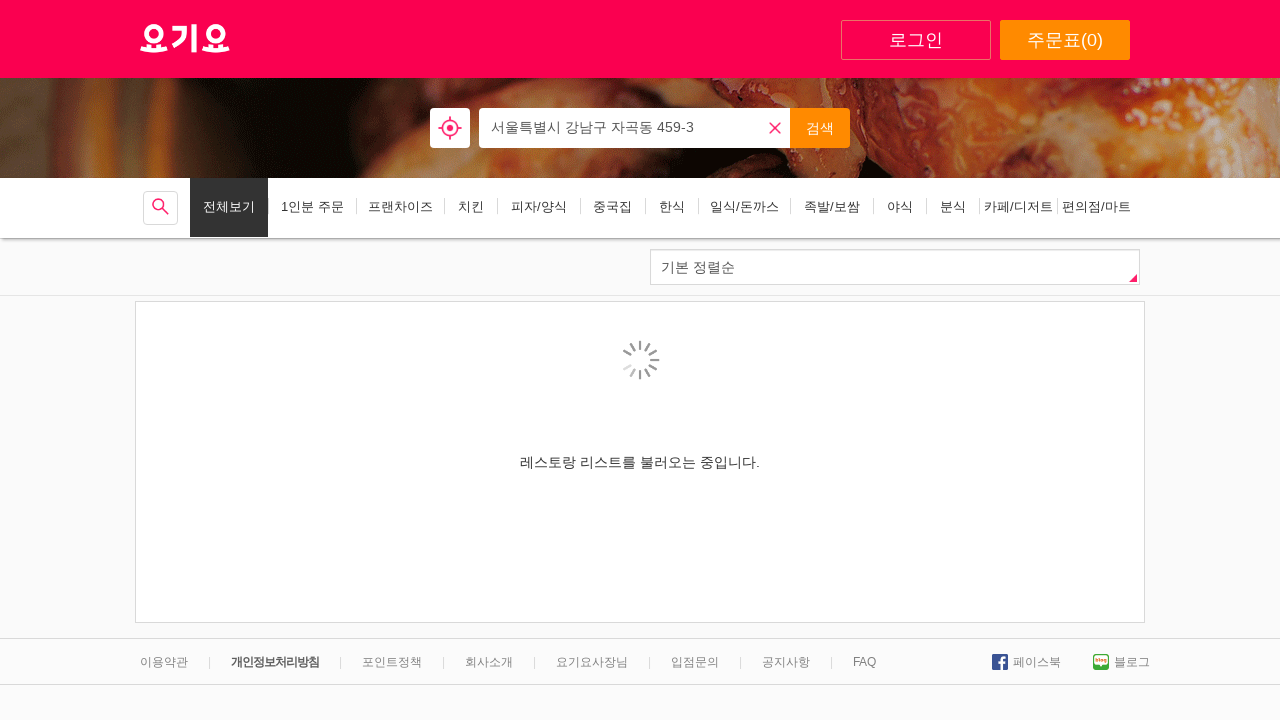

Clicked on first category at (160, 30) on xpath=//*[@id="category"]/ul/li[1]/a
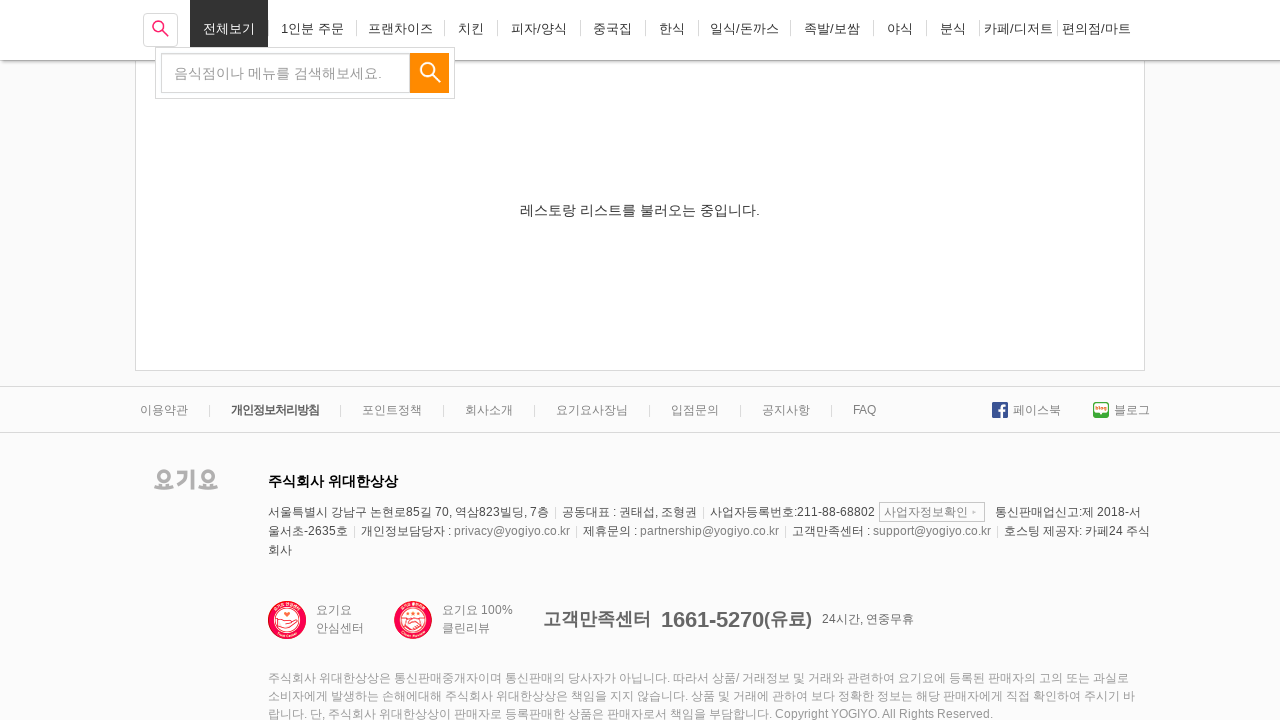

Food search input field became available
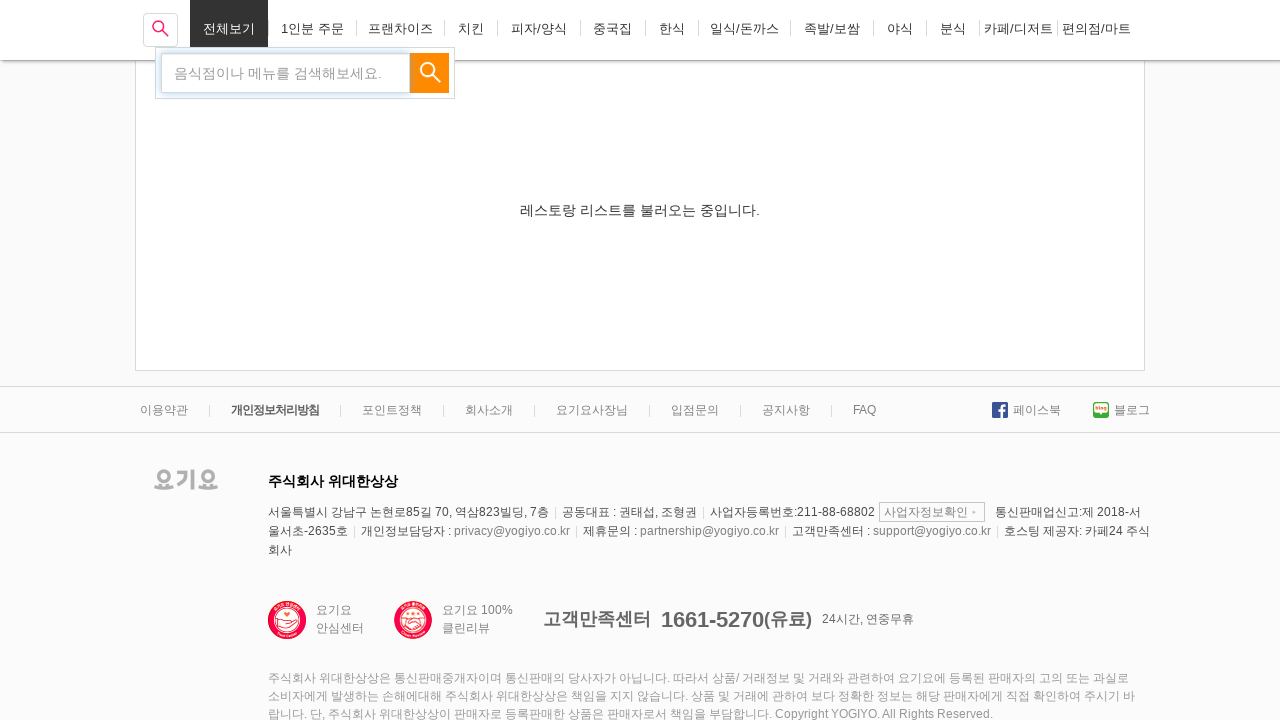

Filled food search input with '치킨' on //*[@id="category"]/ul/li[15]/form/div/input
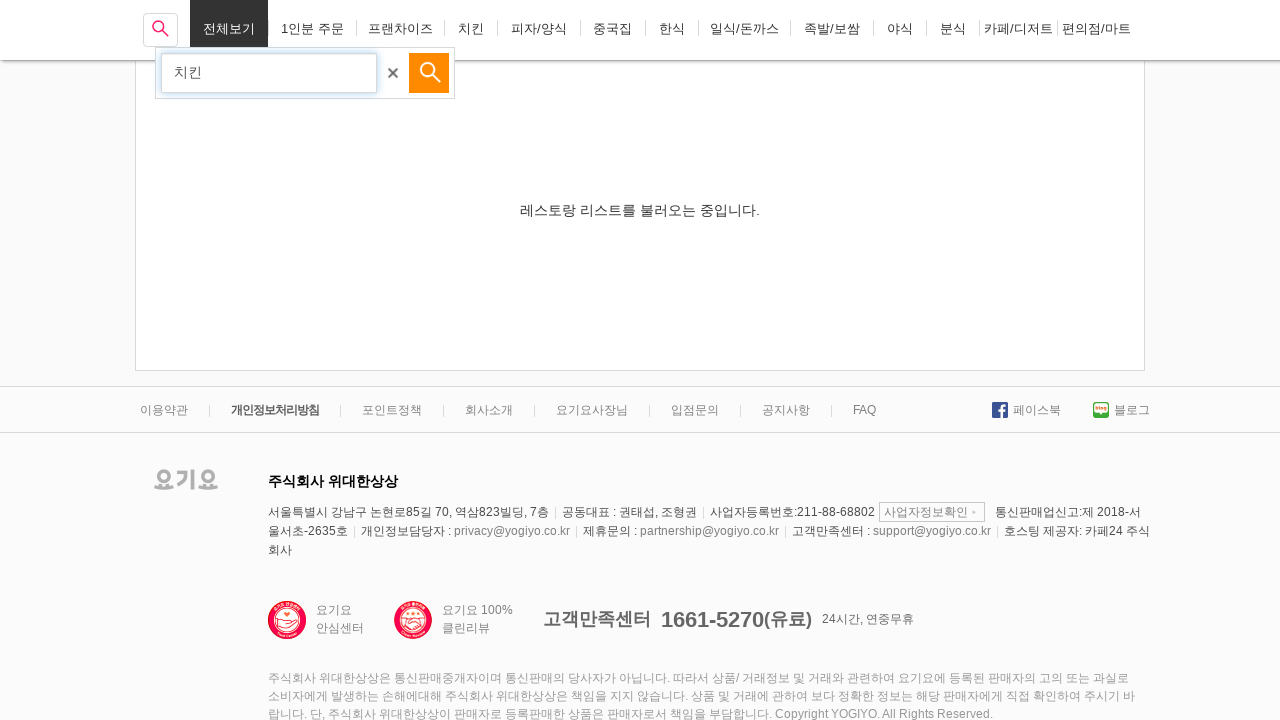

Clicked food search button at (429, 73) on xpath=//*[@id="category_search_button"]
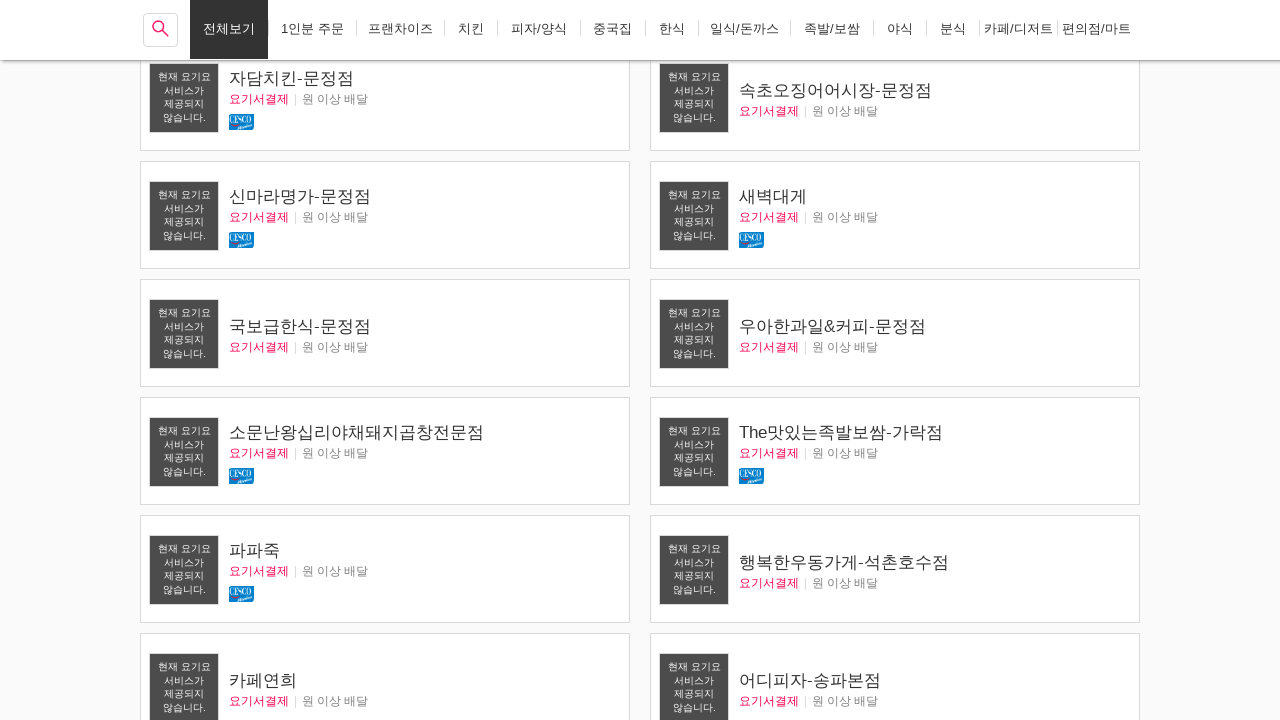

Food search results loaded successfully
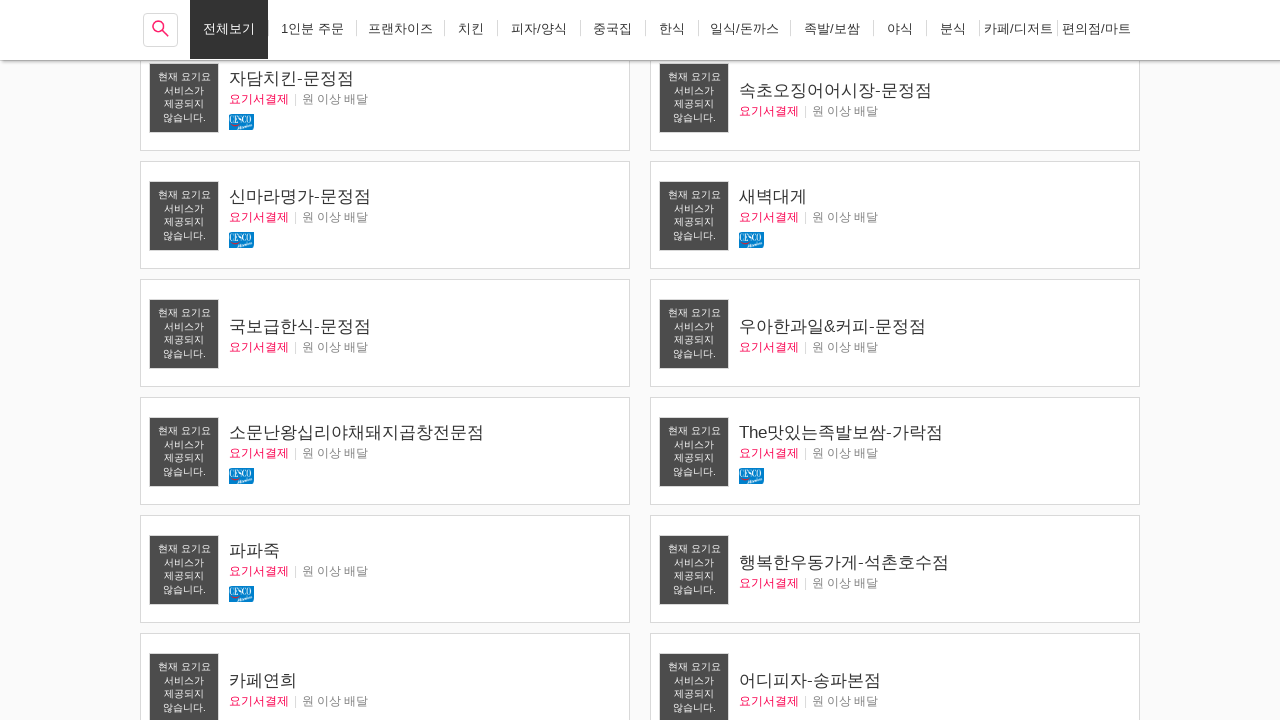

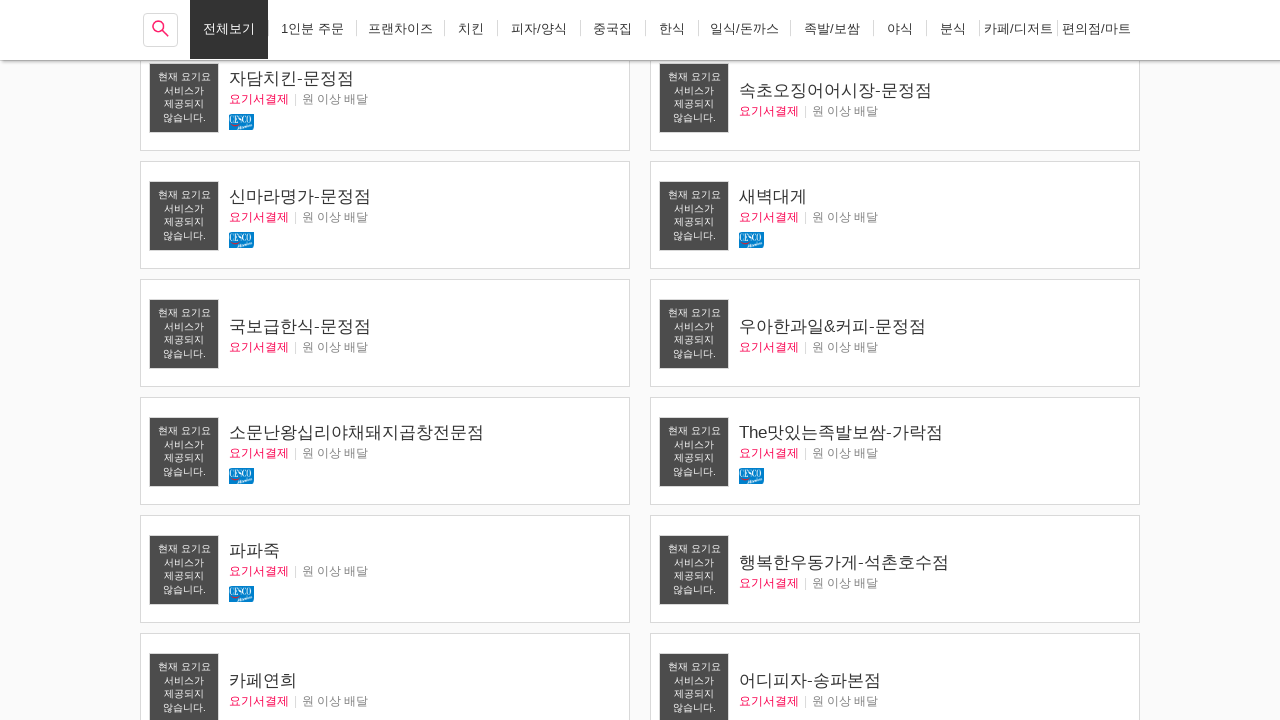